Tests adding todo items by creating two todos and verifying they appear in the list

Starting URL: https://demo.playwright.dev/todomvc

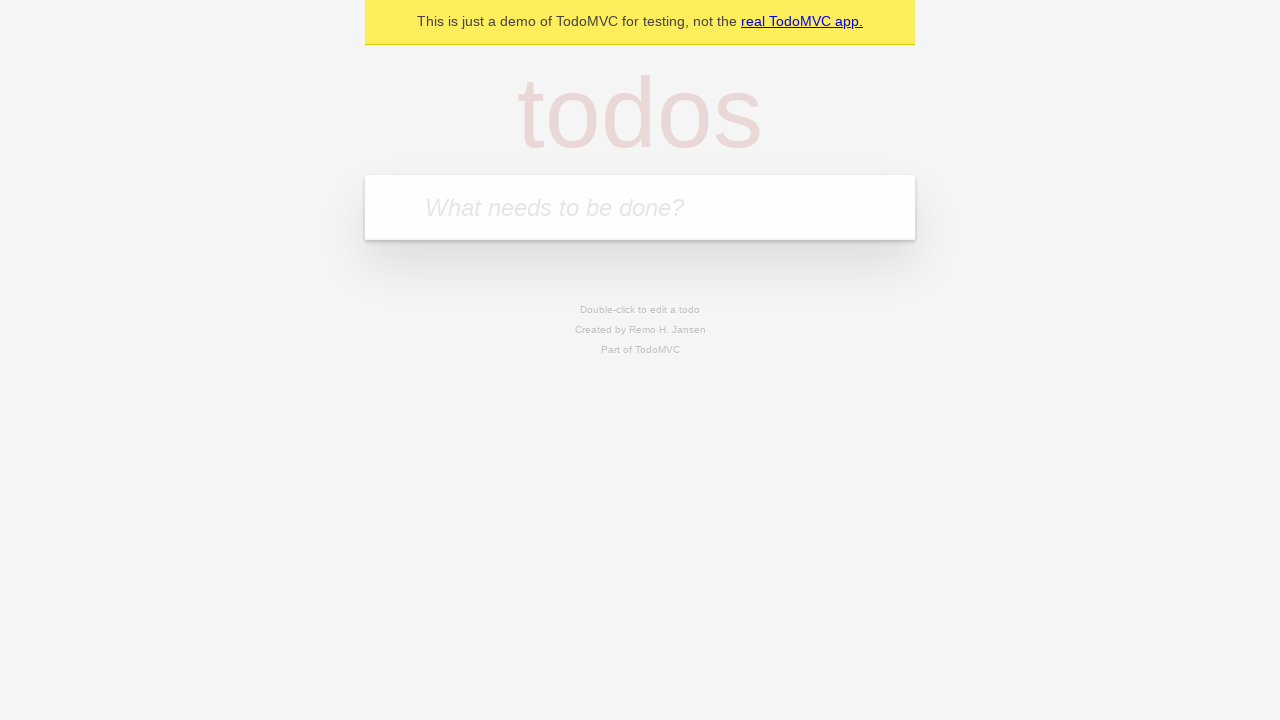

Filled todo input with 'buy some cheese' on internal:attr=[placeholder="What needs to be done?"i]
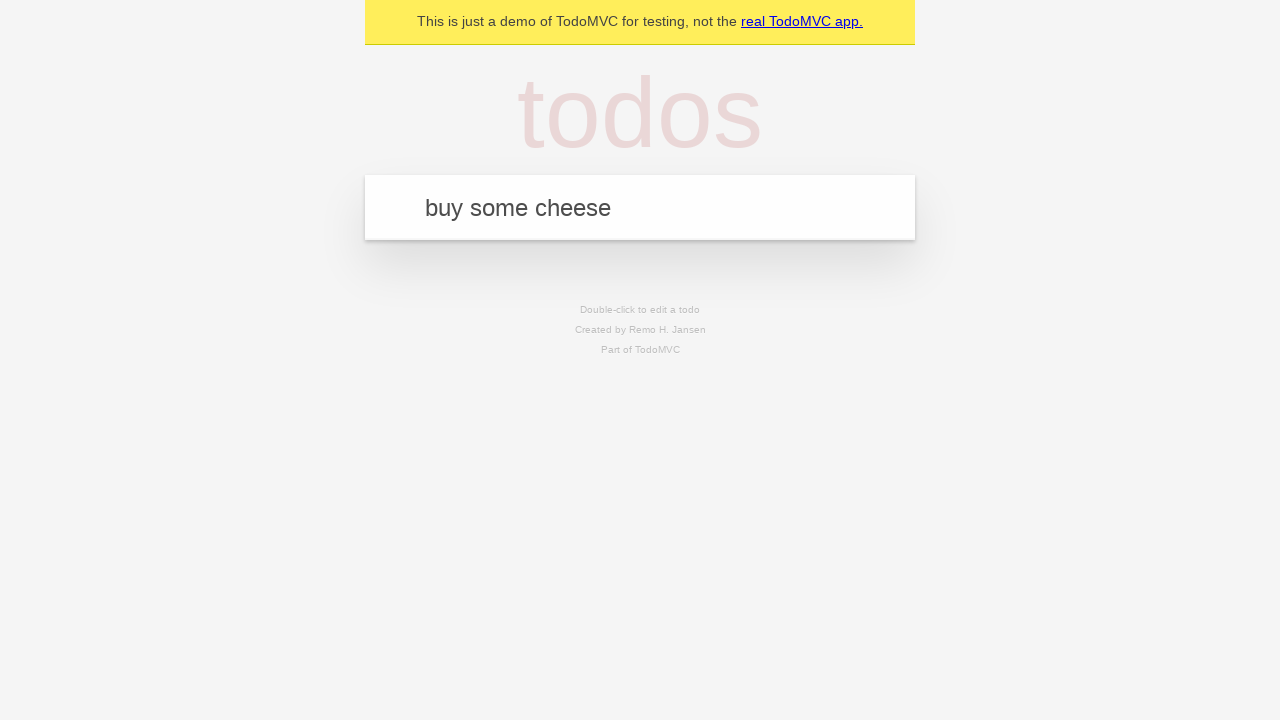

Pressed Enter to create first todo on internal:attr=[placeholder="What needs to be done?"i]
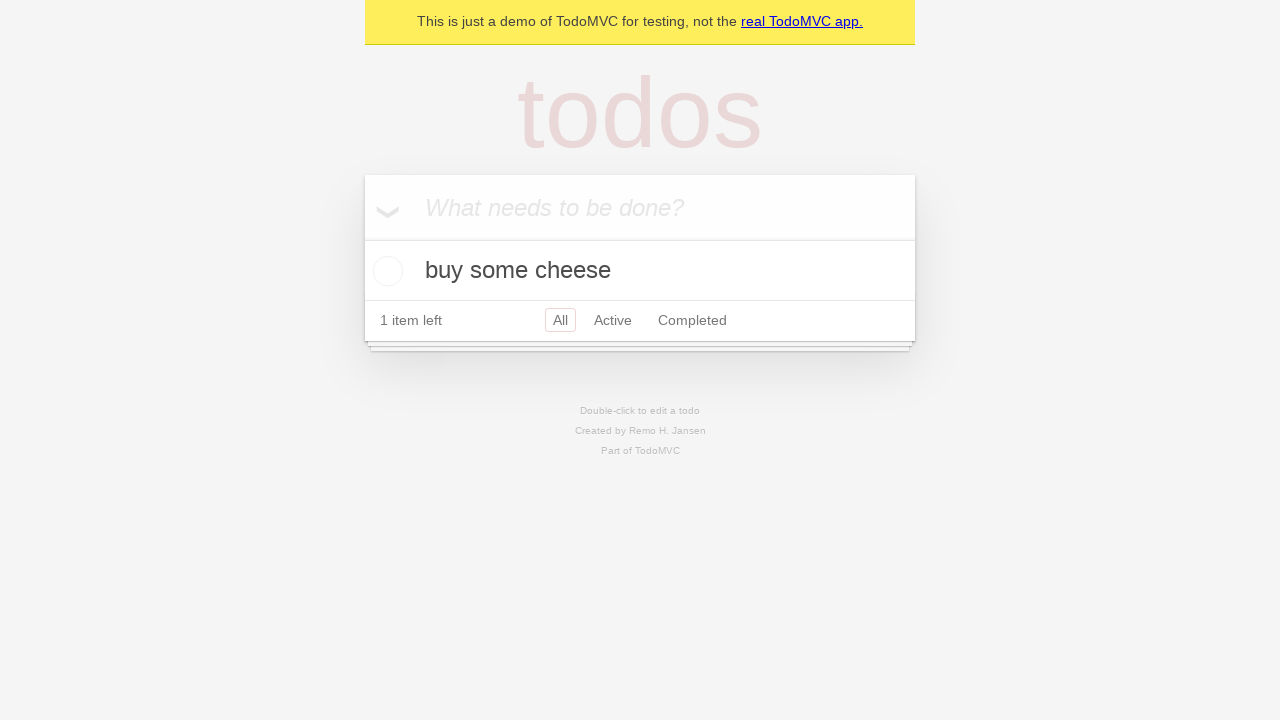

First todo appeared in list
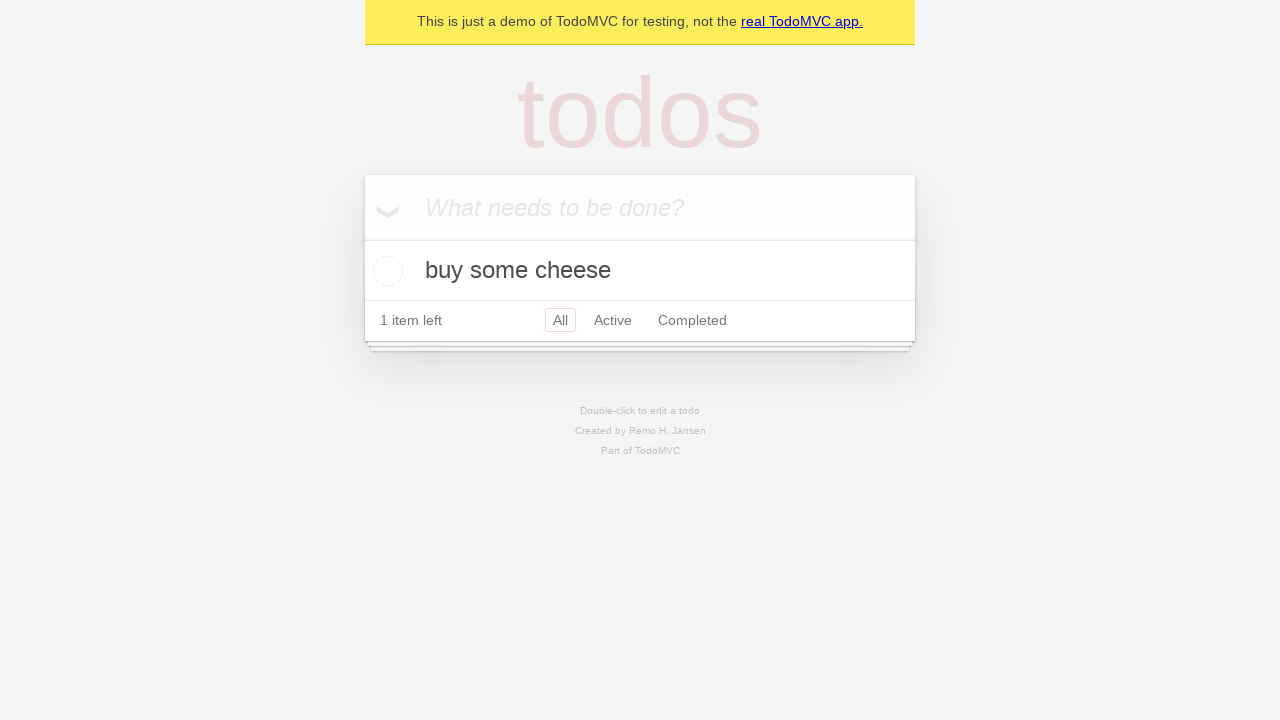

Filled todo input with 'feed the cat' on internal:attr=[placeholder="What needs to be done?"i]
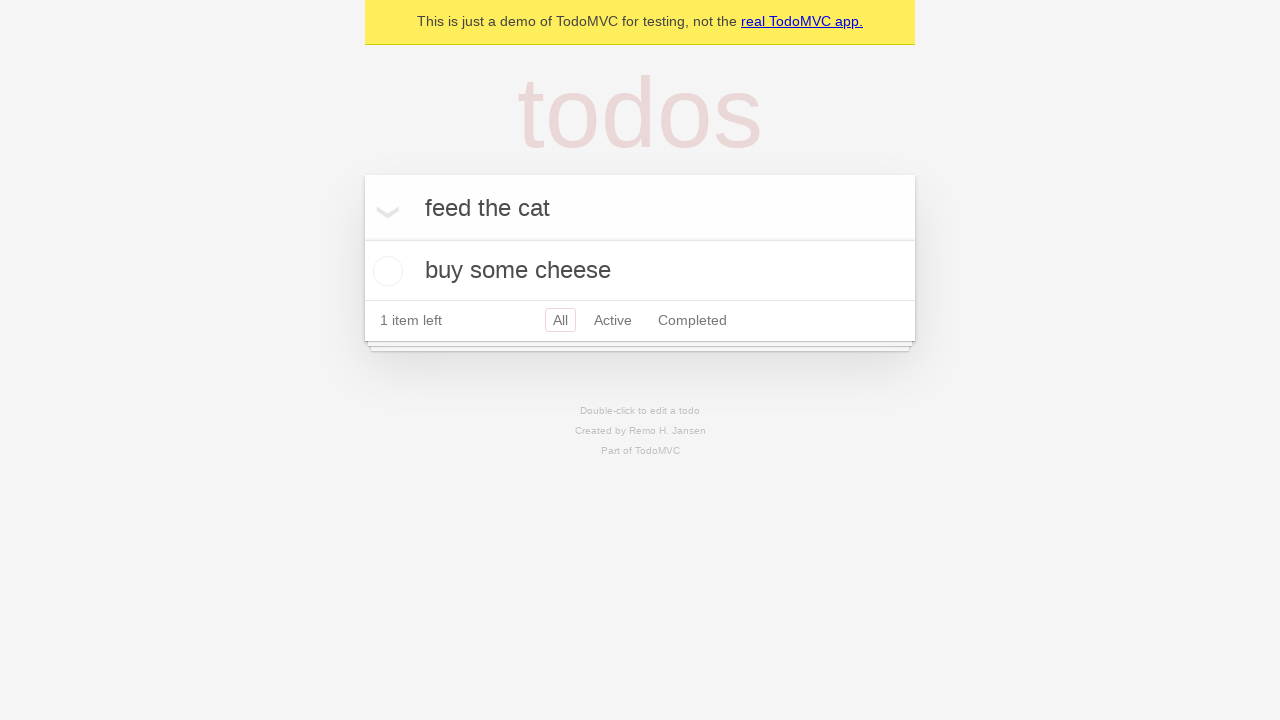

Pressed Enter to create second todo on internal:attr=[placeholder="What needs to be done?"i]
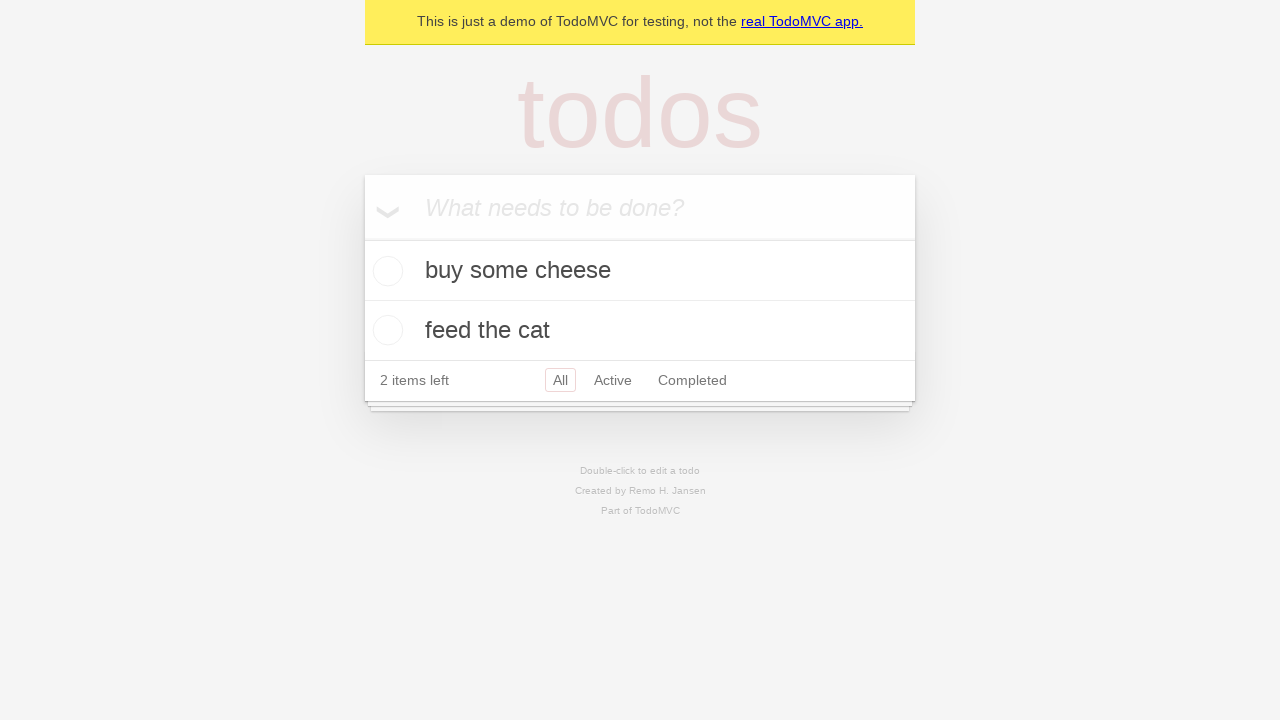

Verified both todos are stored in localStorage
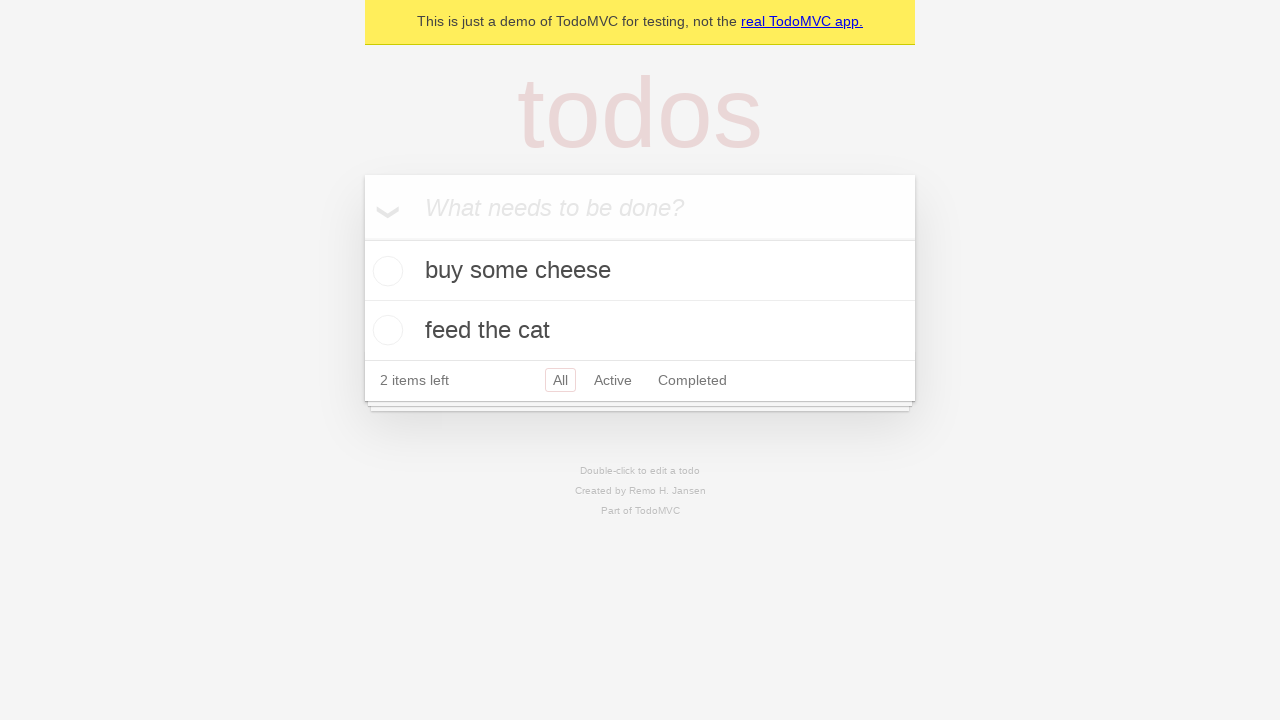

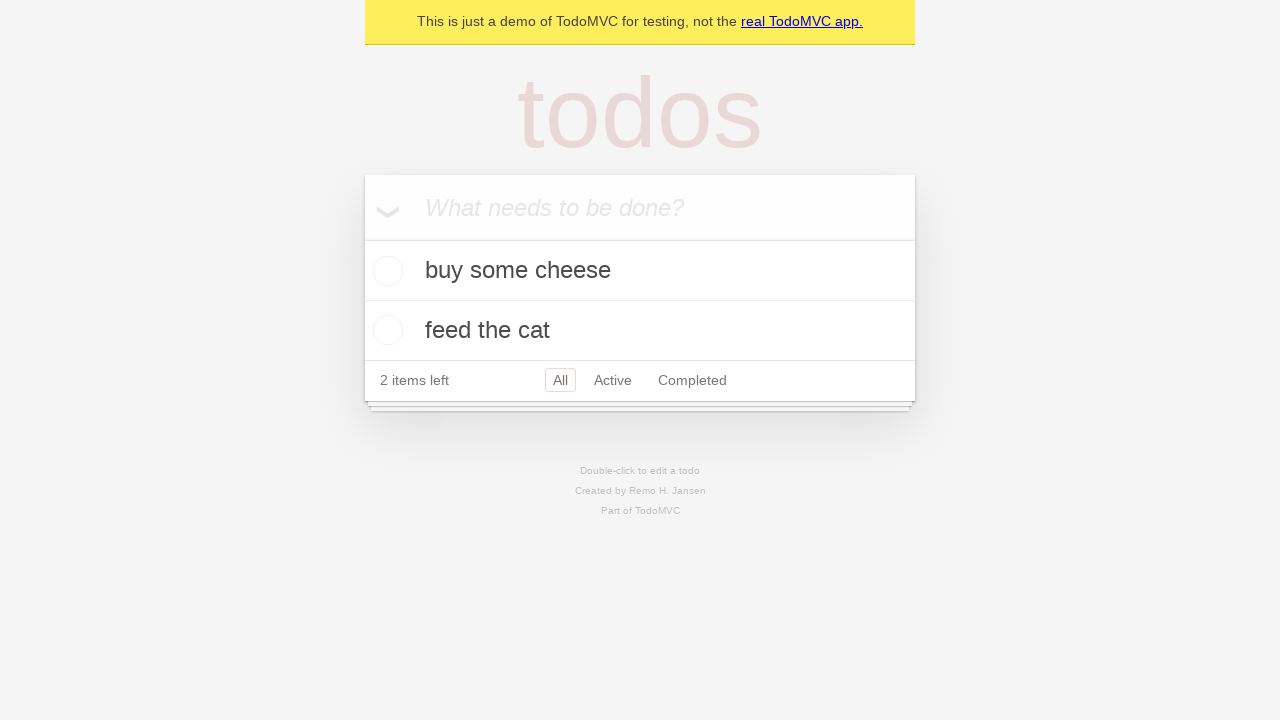